Navigates to a test page with a checkbox, checks the checkbox, and verifies the confirmation message is displayed

Starting URL: https://test.k6.io/browser.php

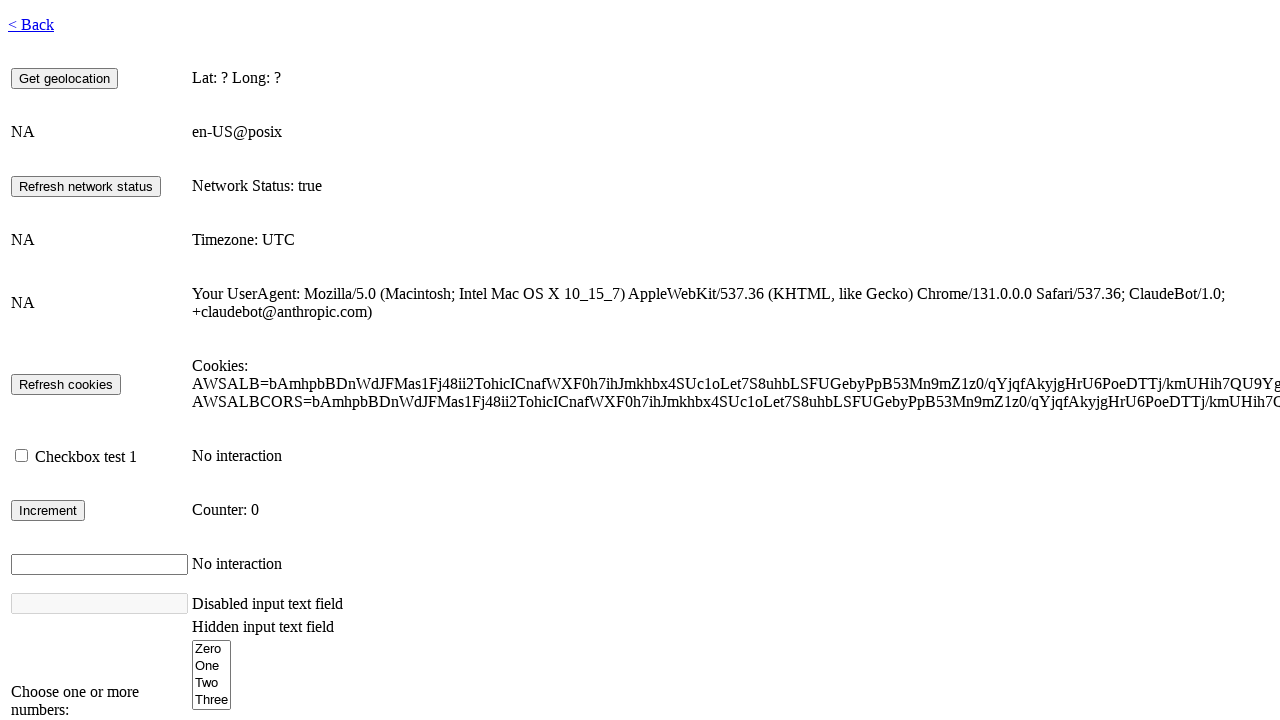

Navigated to test page at https://test.k6.io/browser.php
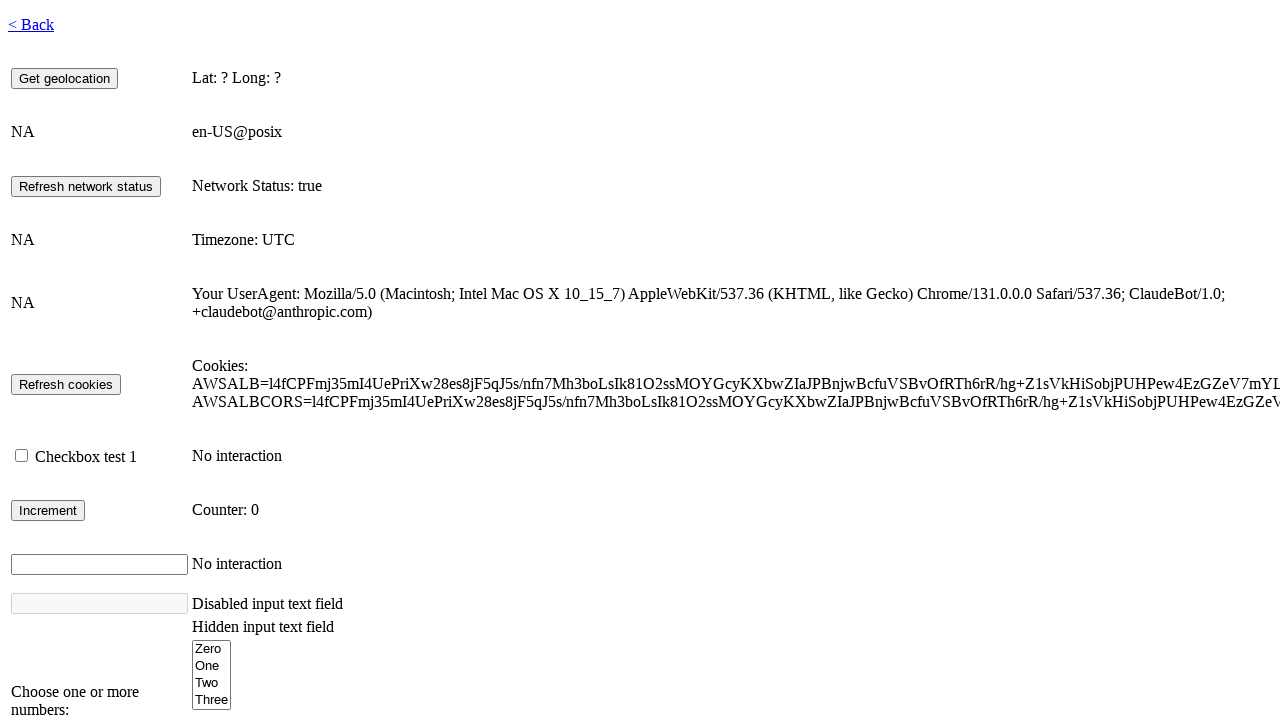

Checked the checkbox element at (22, 456) on #checkbox1
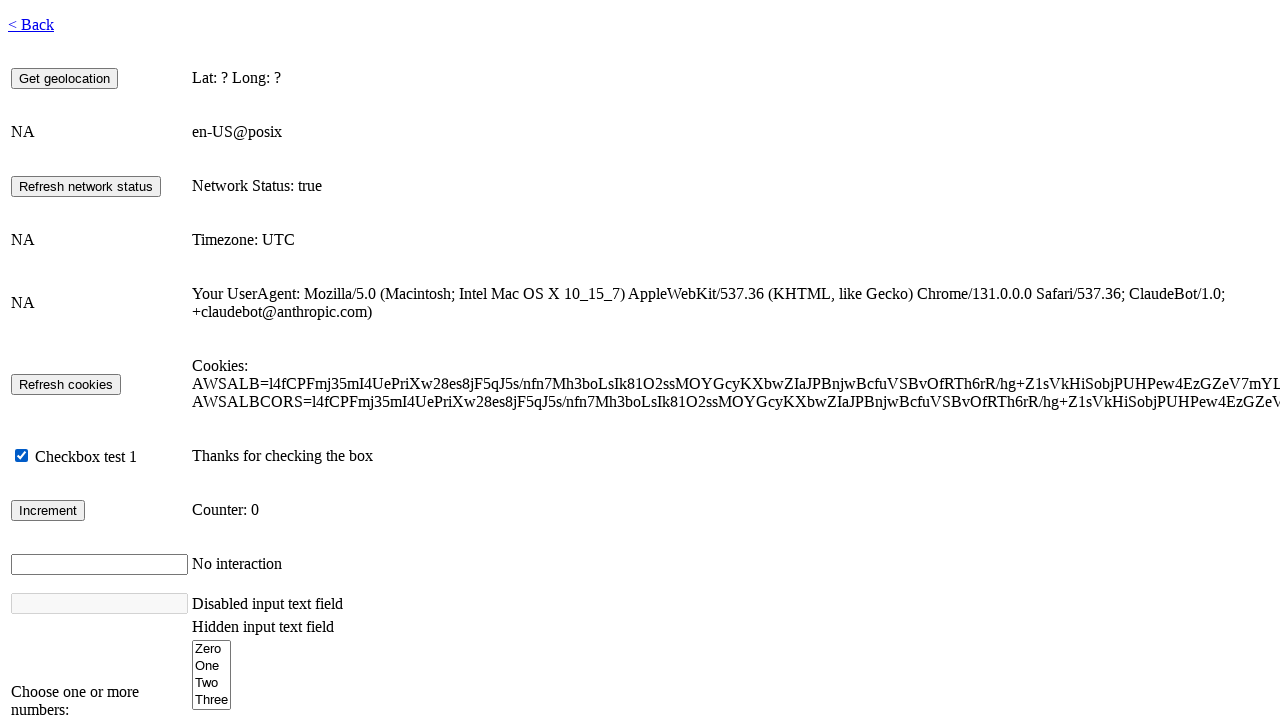

Confirmation message displayed after checkbox checked
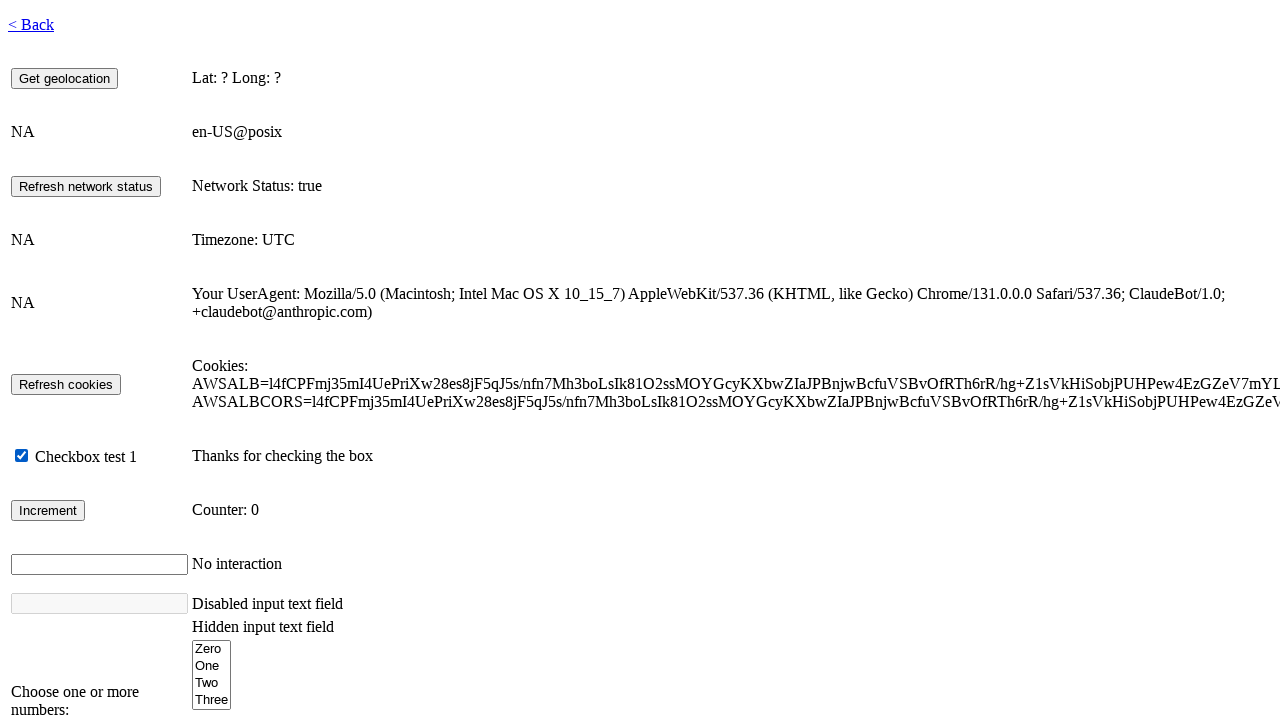

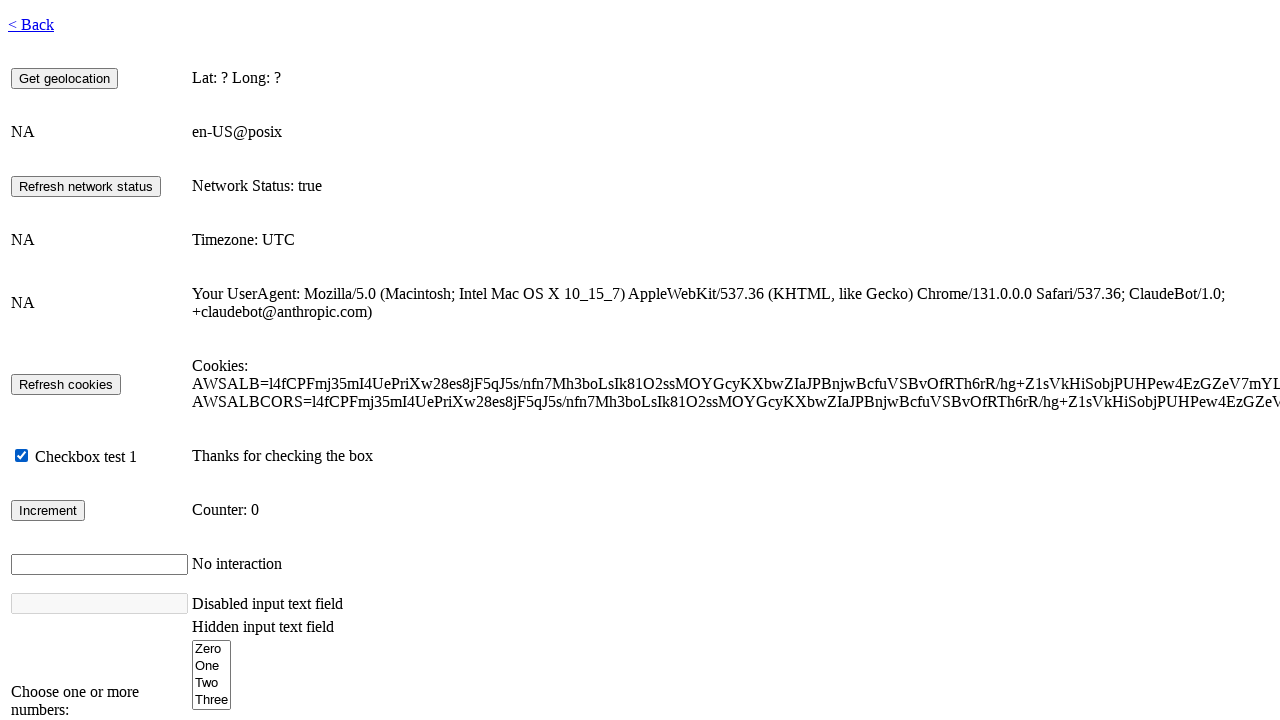